Tests opening a new browser tab, navigating to a different URL in the new tab, and verifying that two window handles exist.

Starting URL: https://the-internet.herokuapp.com/windows

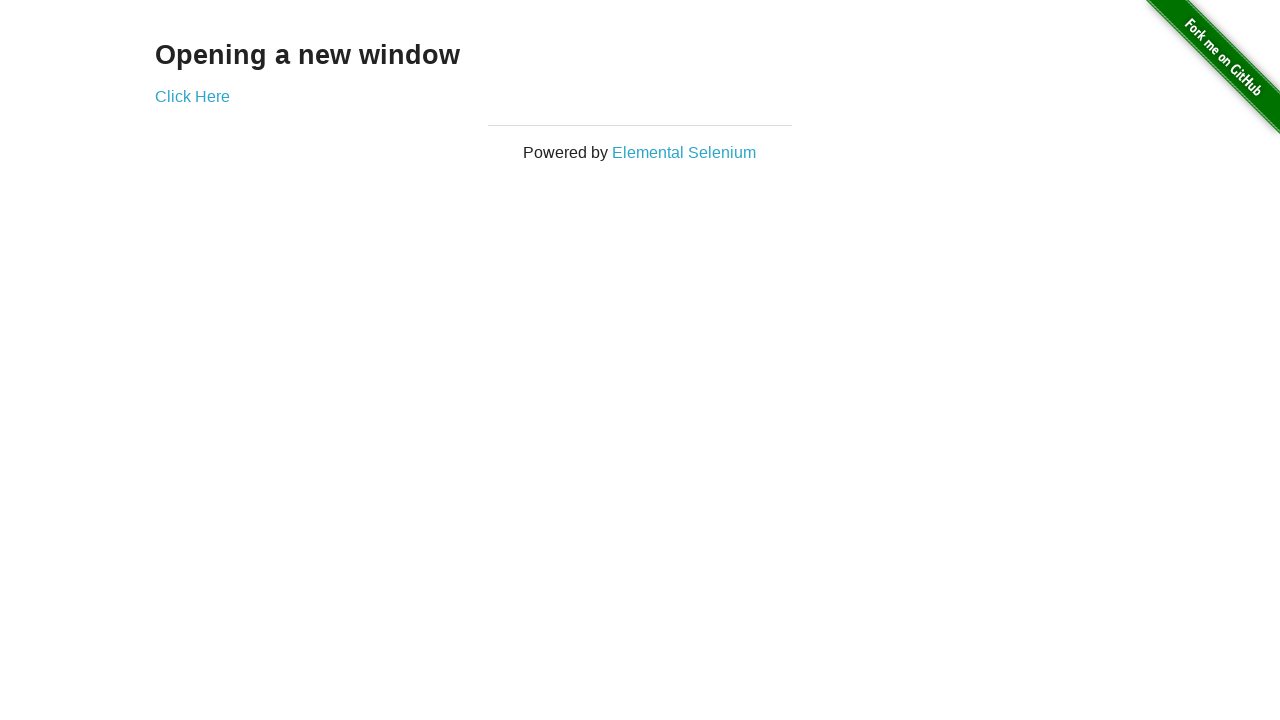

Opened a new tab
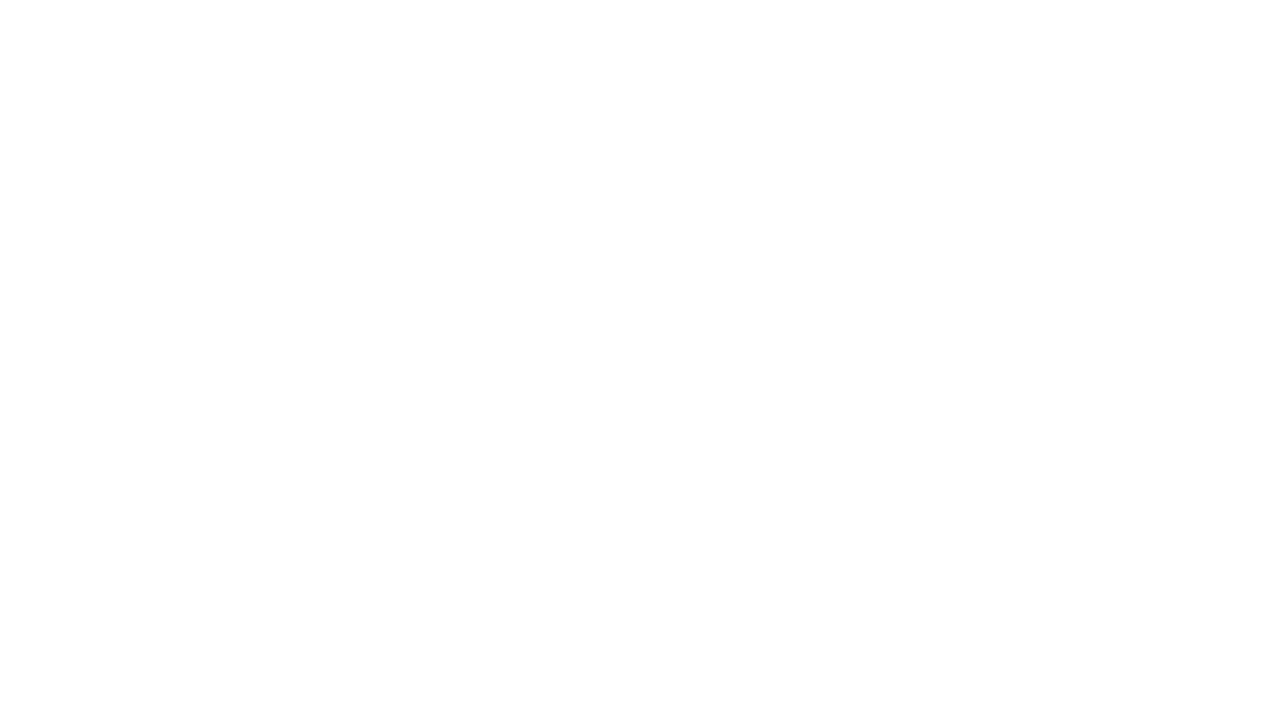

Navigated to typos page in the new tab
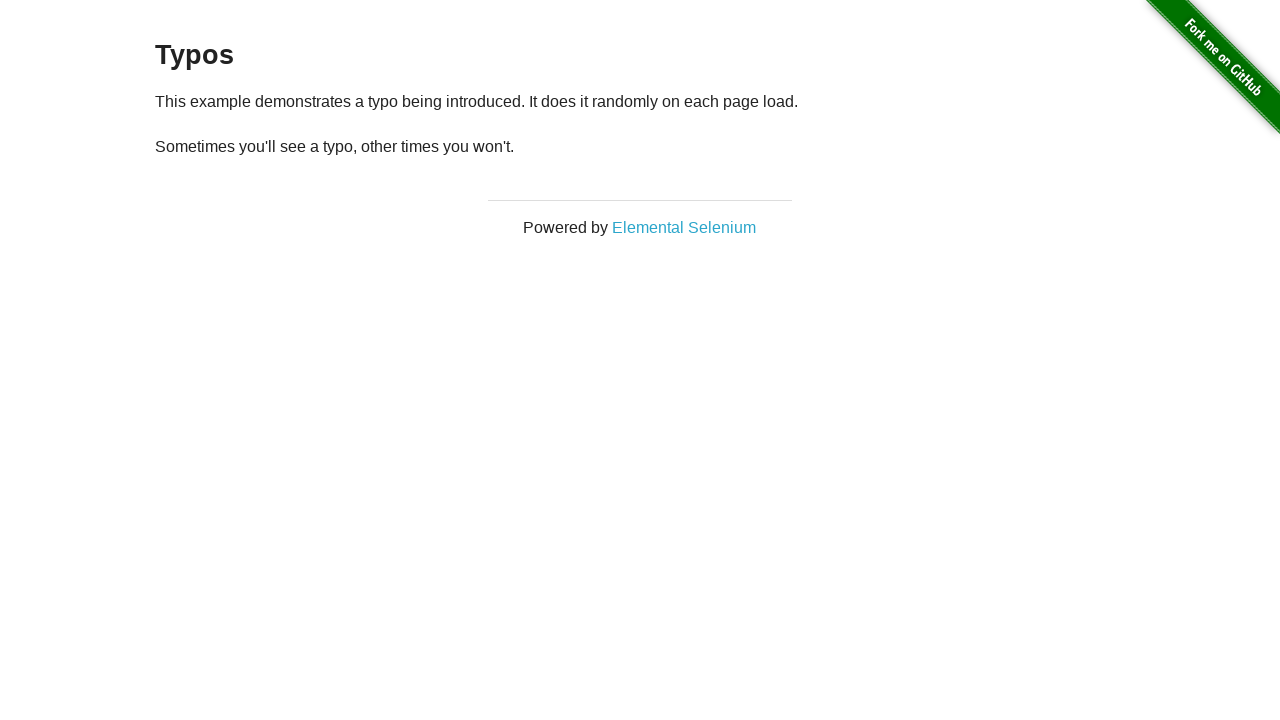

Verified that 2 browser tabs are open
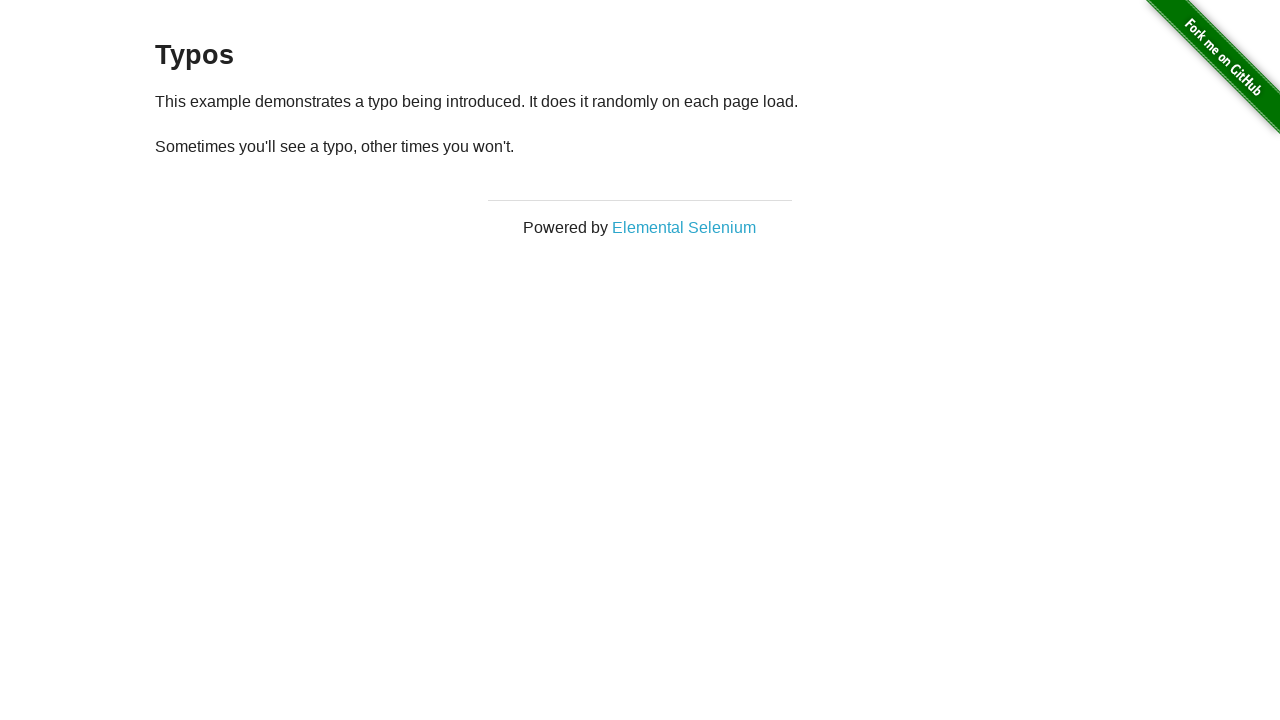

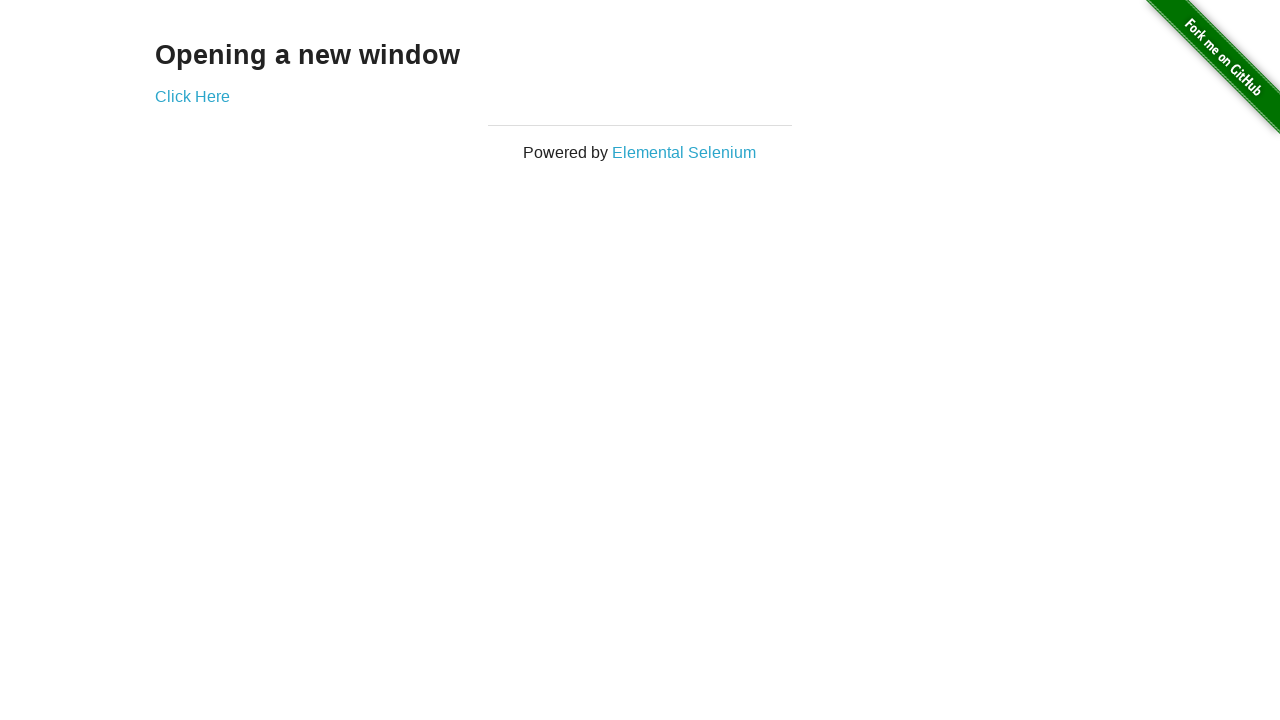